Verifies that the "Log In" button text on NextBaseCRM login page matches the expected value

Starting URL: https://login1.nextbasecrm.com/

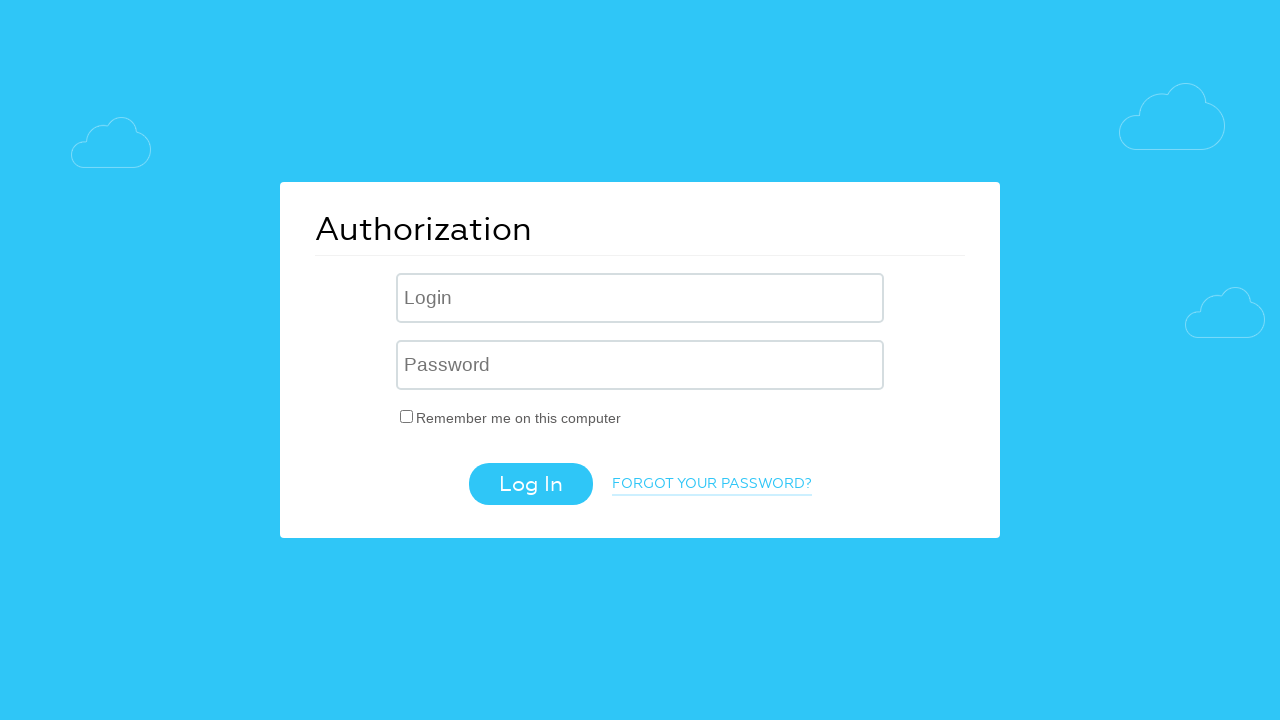

Retrieved the 'Log In' button text from the login page
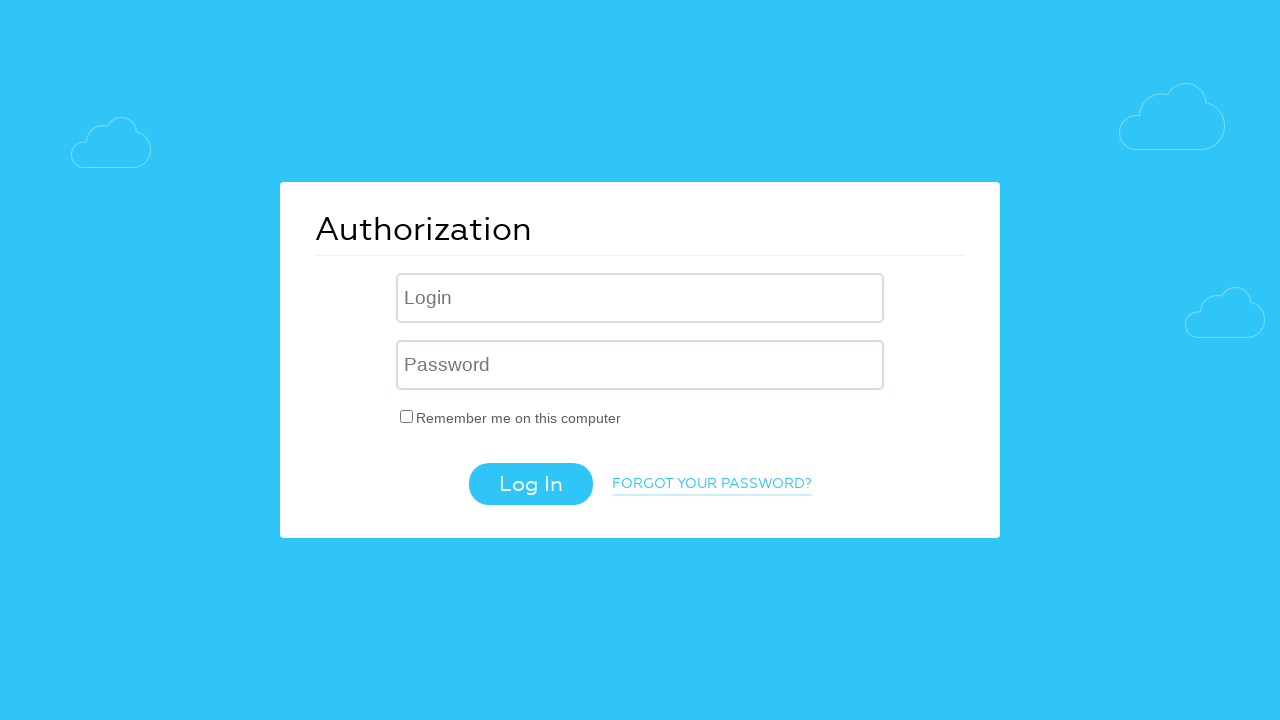

Verified that the login button text matches the expected value 'Log In'
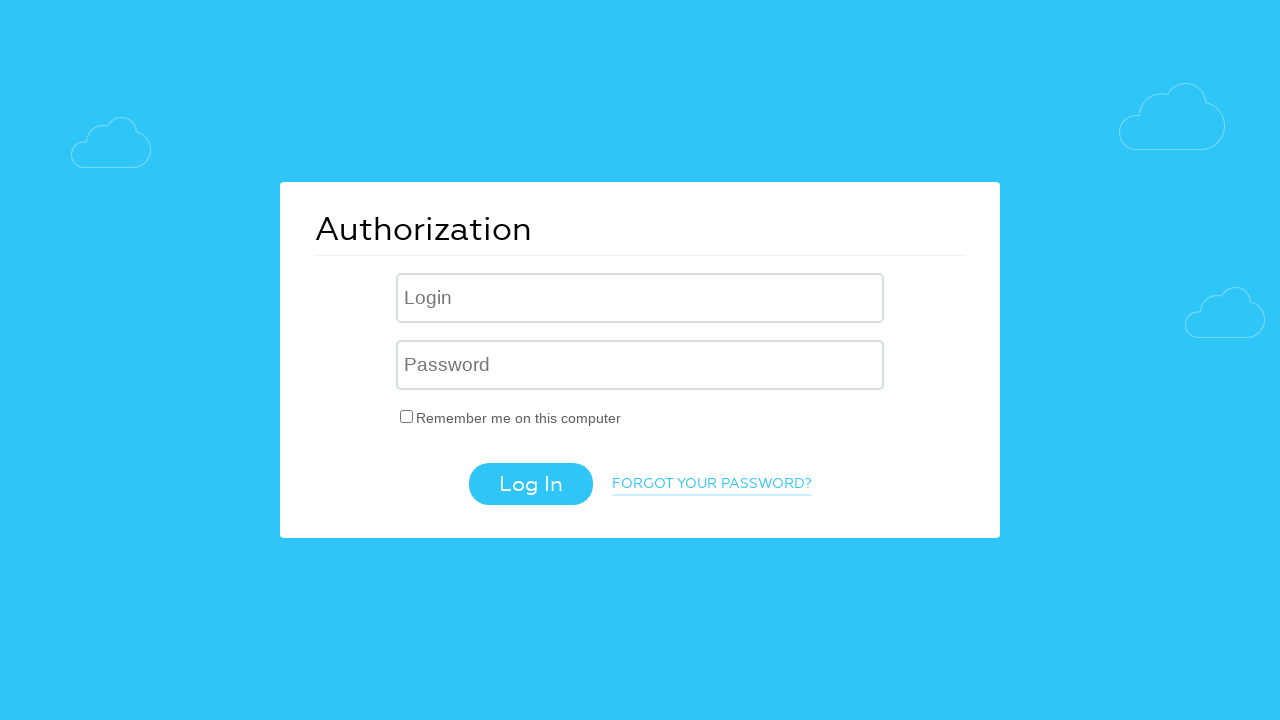

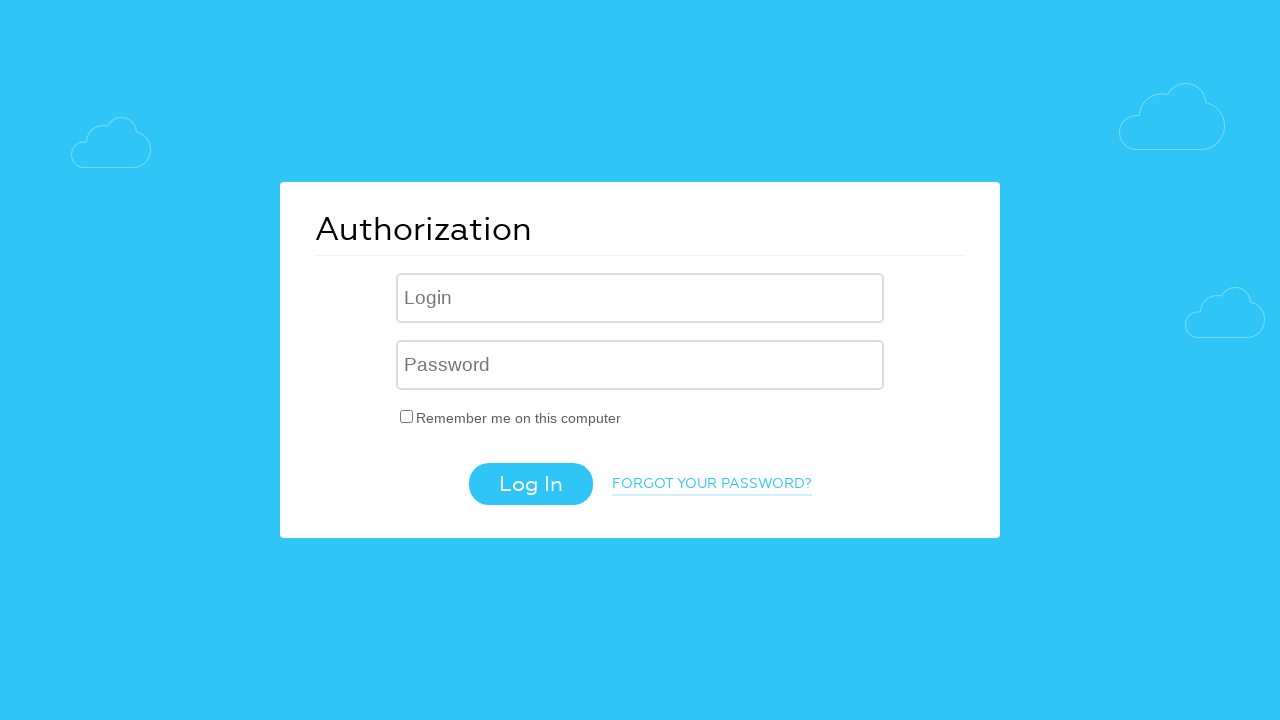